Tests clicking the NNsight button and verifies it opens in a new tab with correct URL

Starting URL: https://neuronpedia.org/gemma-scope#learn

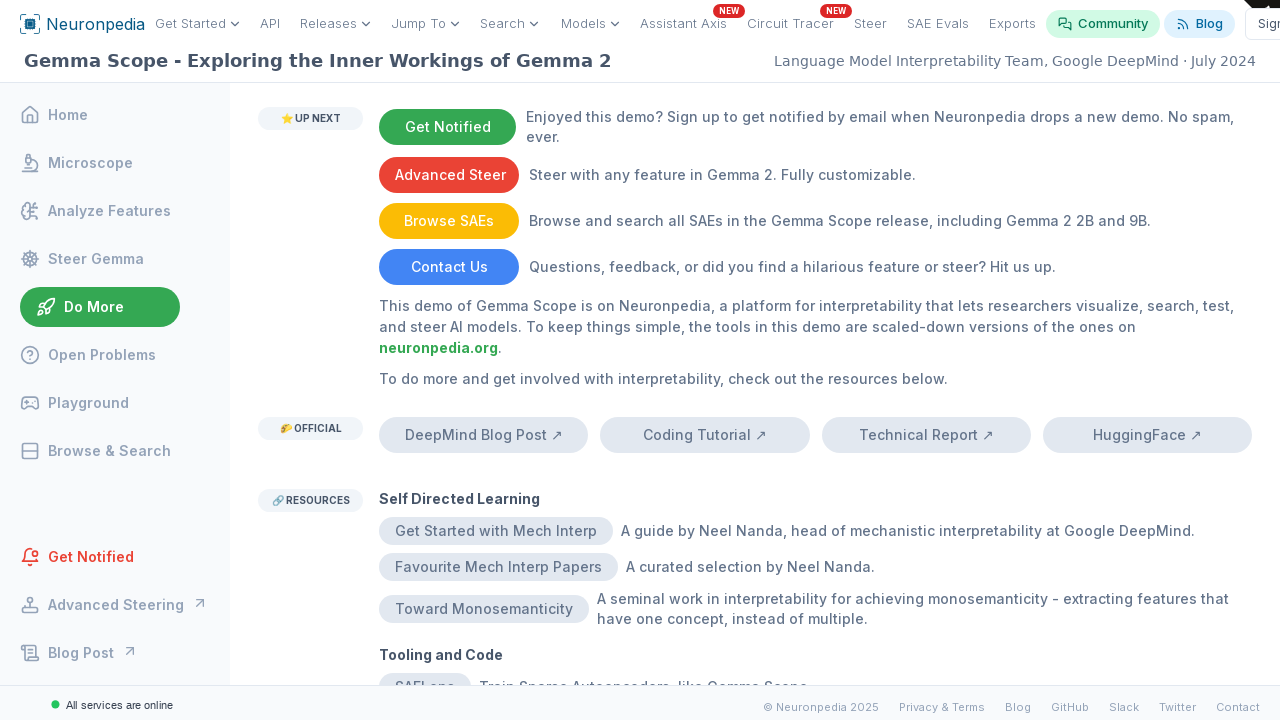

Clicked NNsight button and waited for new page to open at (424, 384) on internal:text="NNsight"i
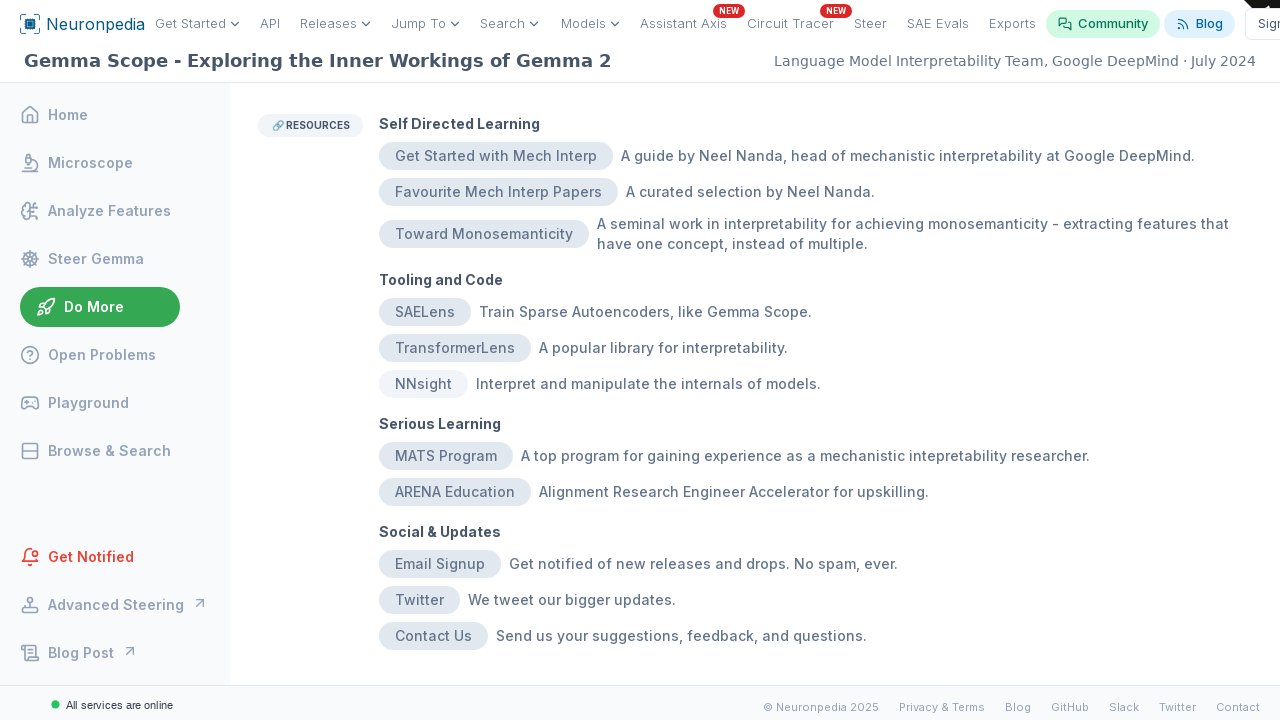

Captured new page object from popup
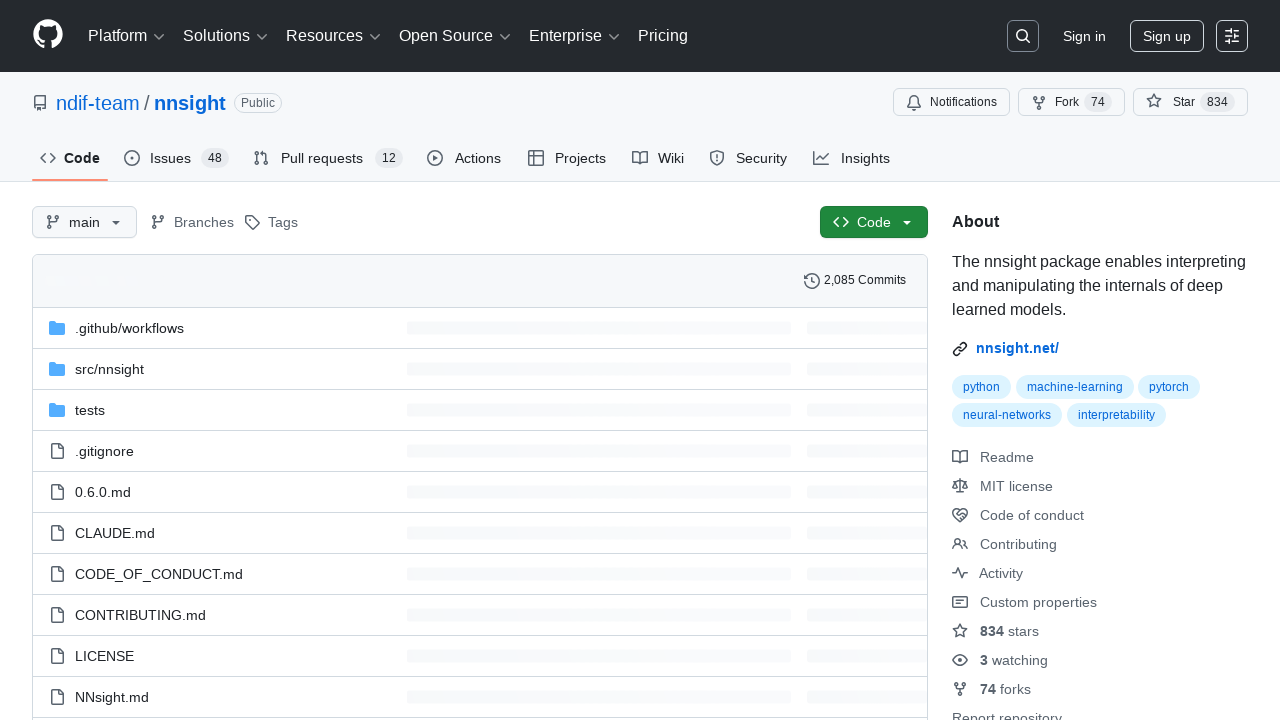

New page finished loading
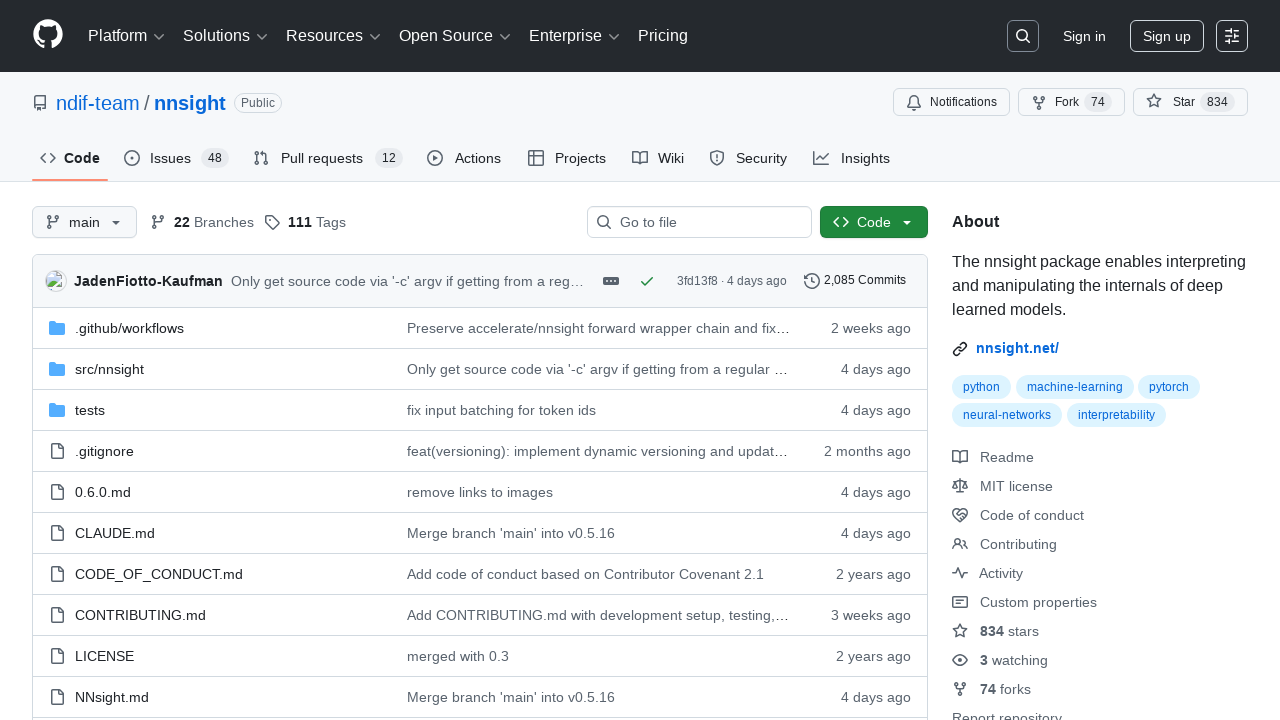

Verified new page URL contains 'github.com/ndif-team/nnsight'
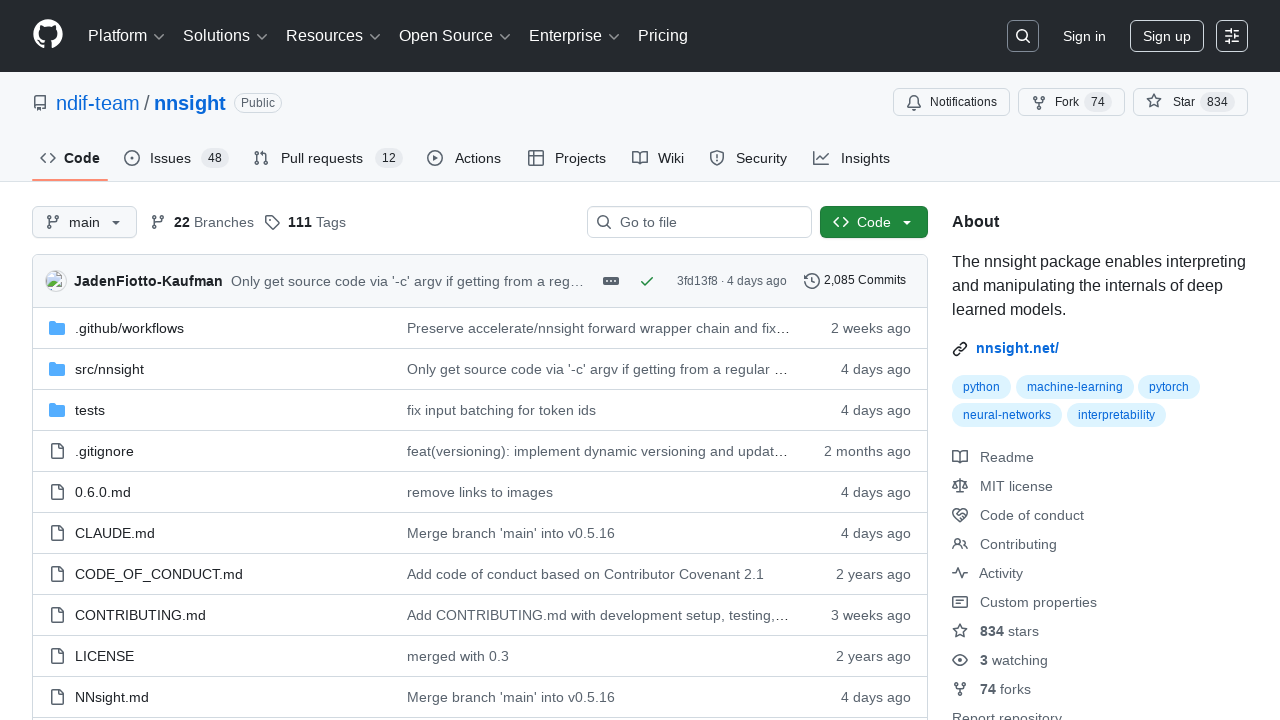

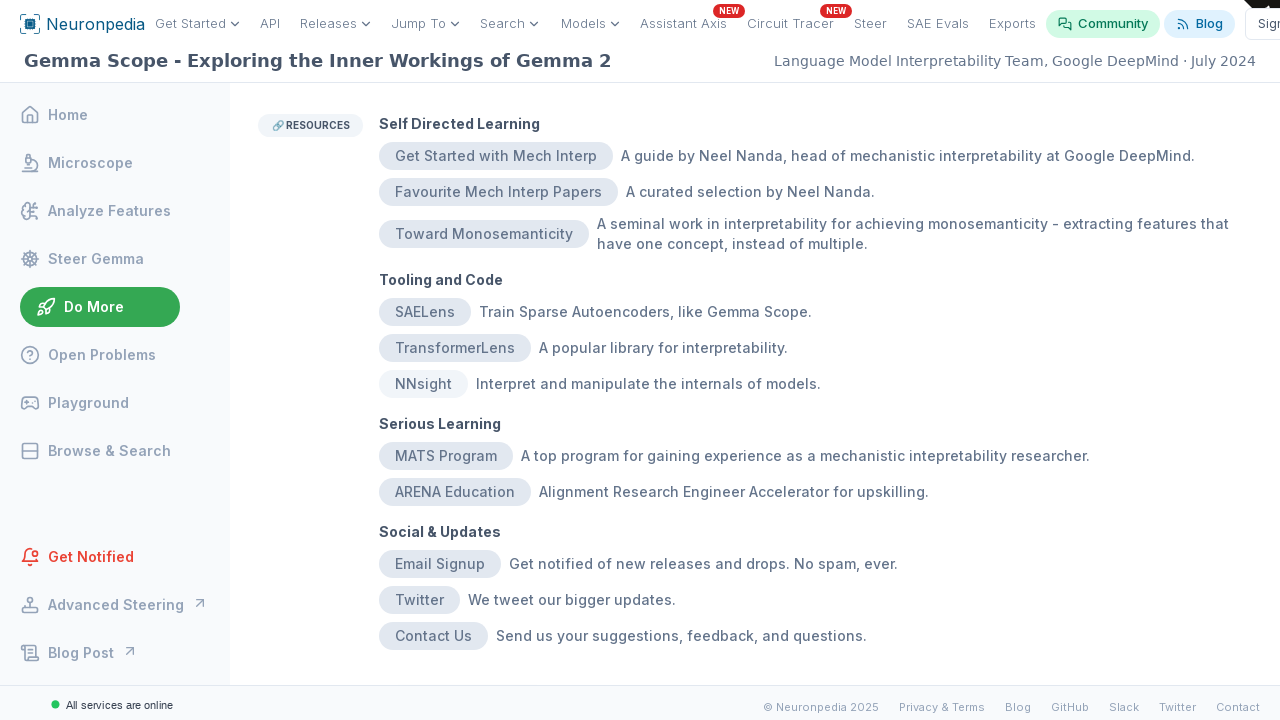